Tests that hovering over the "1.10.32" link displays the correct tooltip text "You hovered over the 1.10.32"

Starting URL: https://demoqa.com/tool-tips

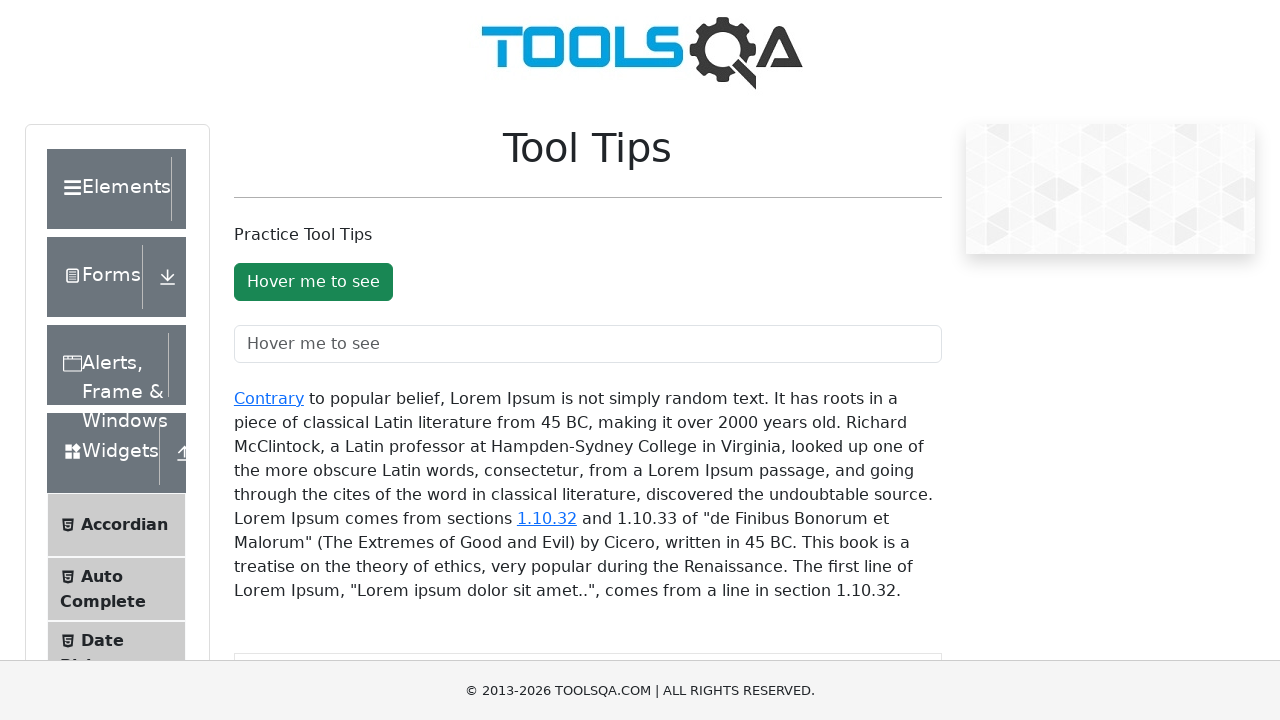

Hovered over the '1.10.32' link in the text container at (547, 518) on #texToolTopContainer >> text=1.10.32
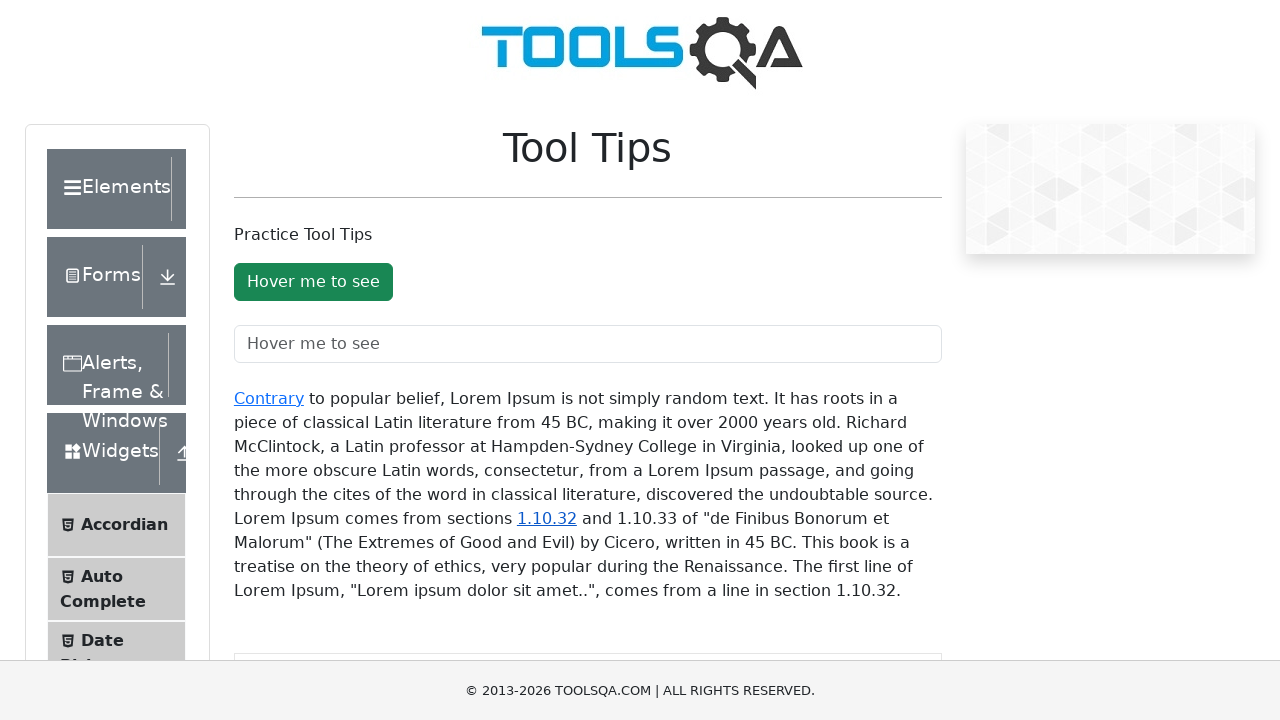

Tooltip element appeared
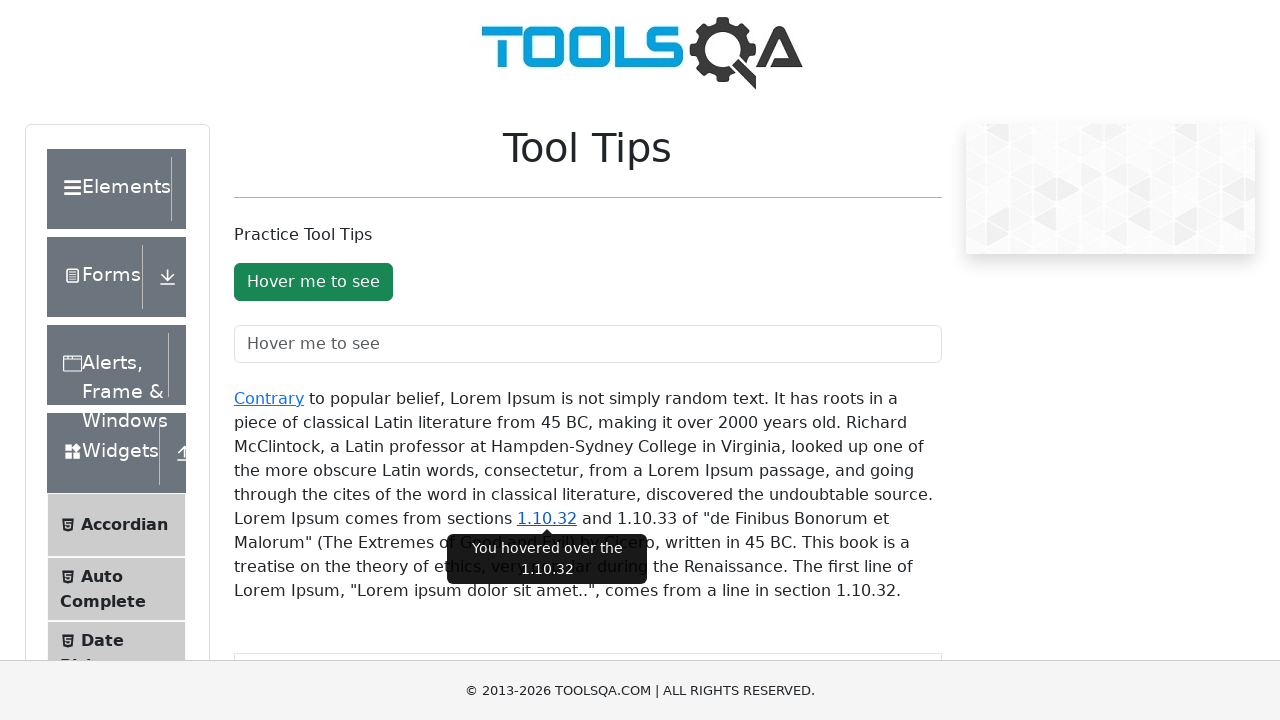

Verified tooltip displays correct text 'You hovered over the 1.10.32'
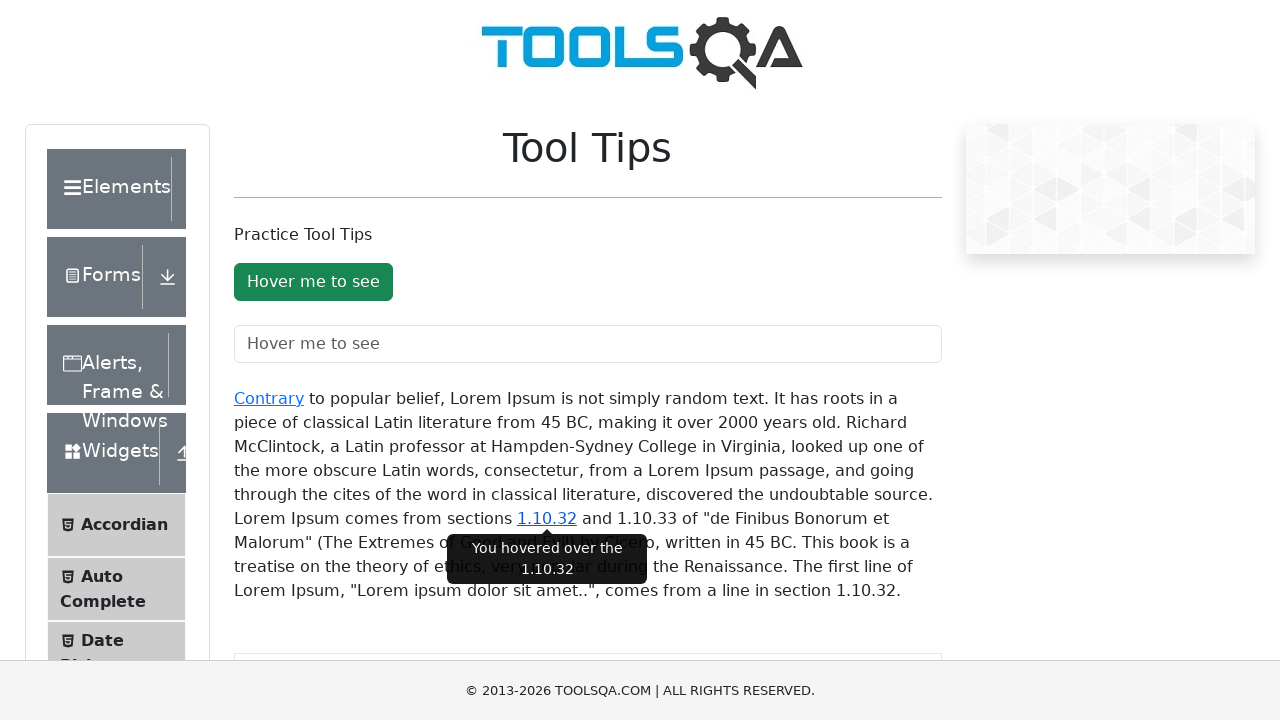

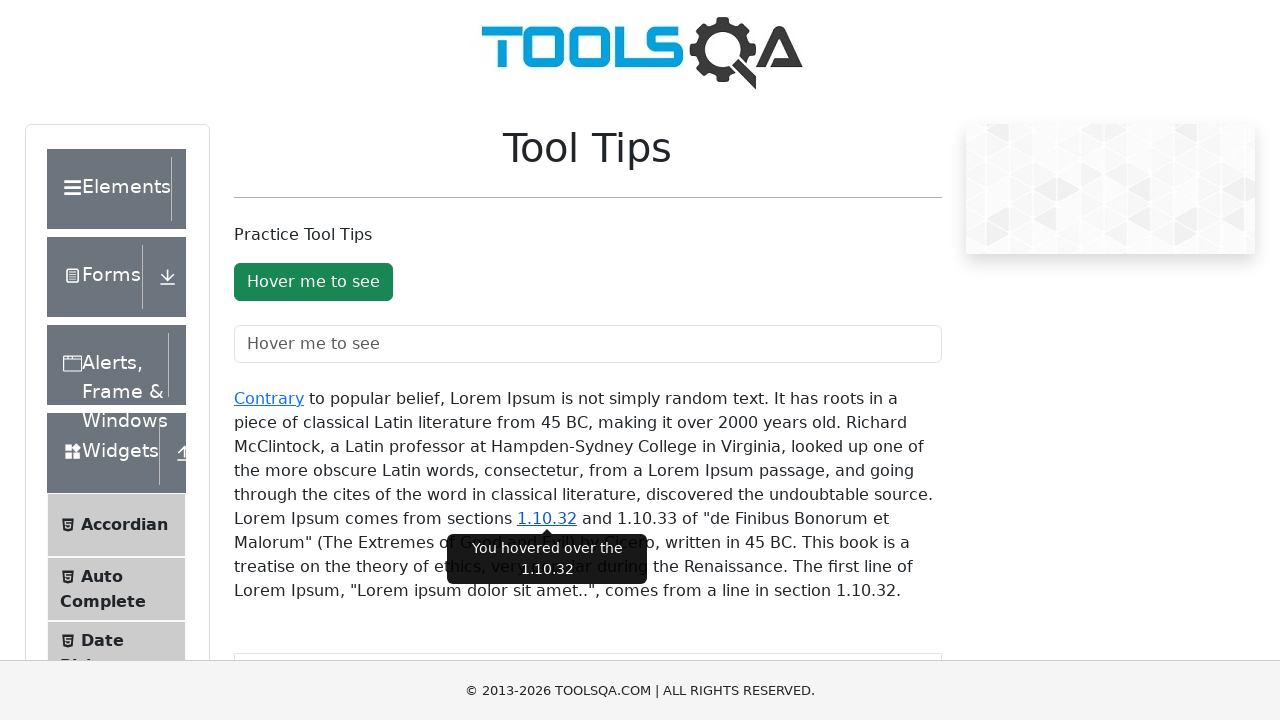